Tests changing the quantity of a product in the shopping cart by clearing the quantity field, entering a new value, and verifying the updated total

Starting URL: http://intershop5.skillbox.ru/

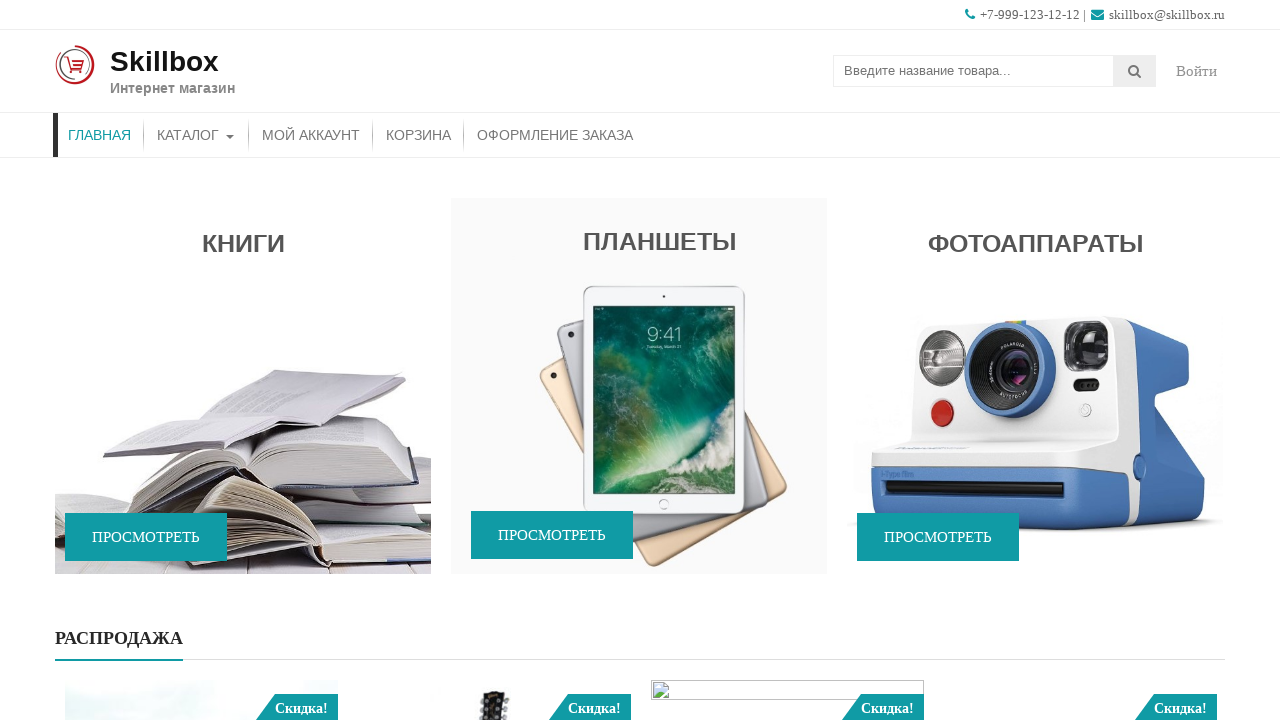

Clicked on CATALOG menu item at (196, 135) on #menu-item-46
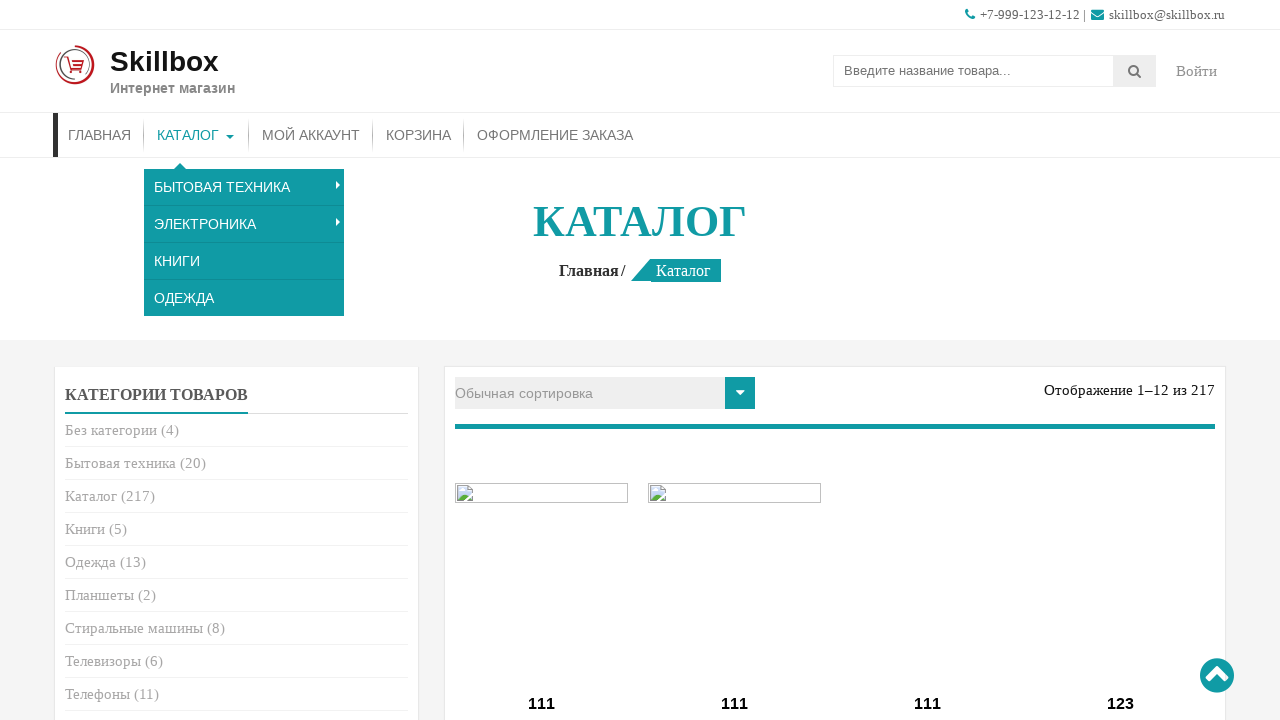

Hovered over the 'Add to Cart' button for Apple Watch 6 at (542, 361) on a[data-product_id='15']
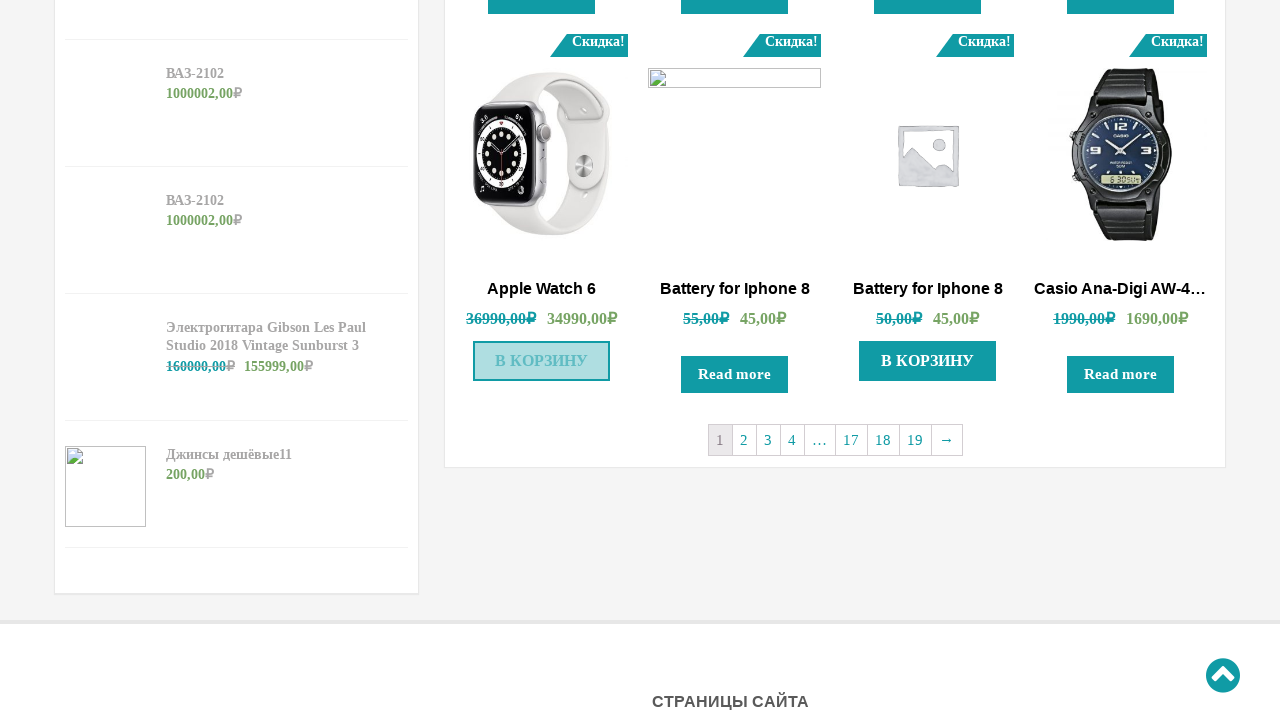

Clicked 'Add to Cart' button for Apple Watch 6 at (542, 361) on a[data-product_id='15']
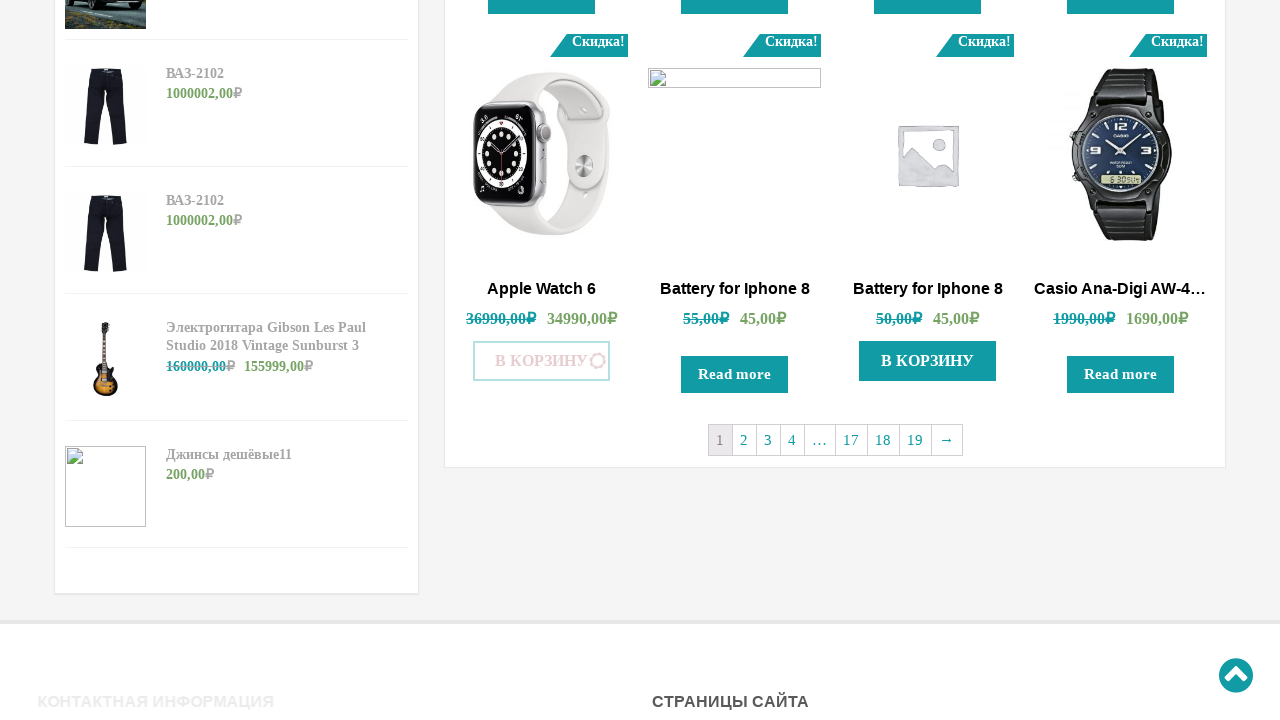

Waited for 'More Details' button to appear
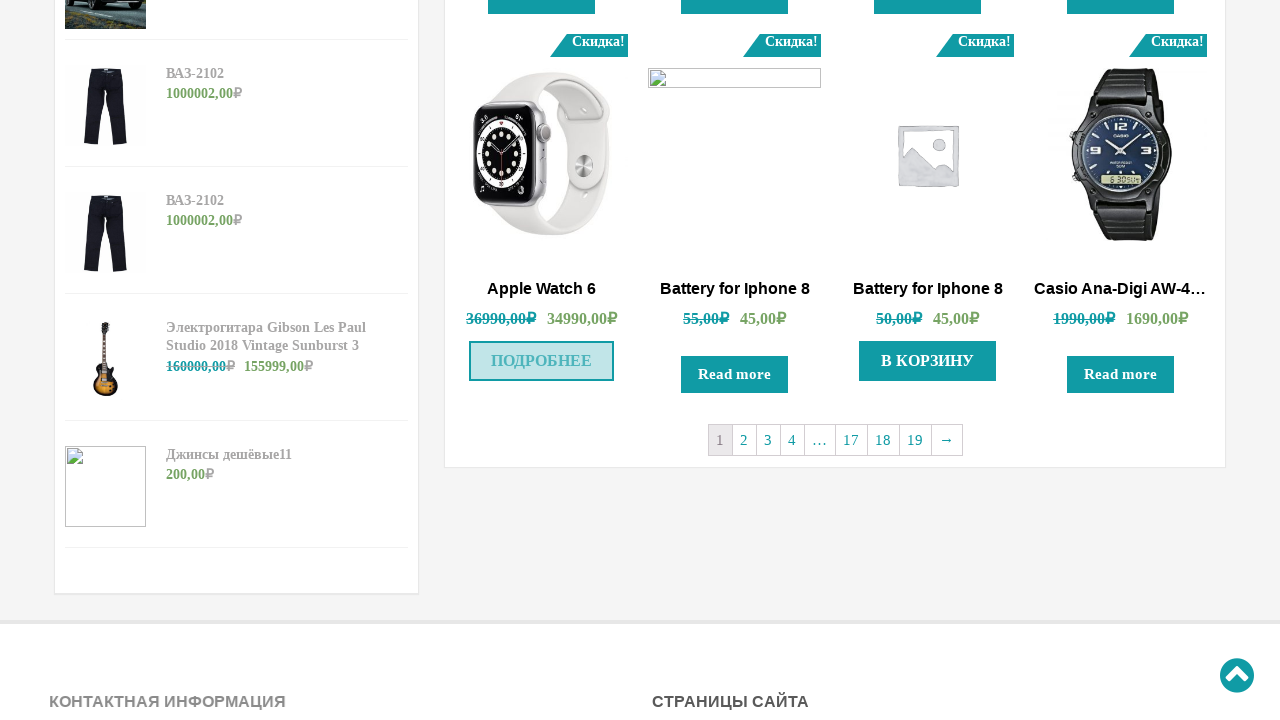

Clicked 'More Details' button to open cart at (542, 361) on xpath=//*[@class='added_to_cart wc-forward']
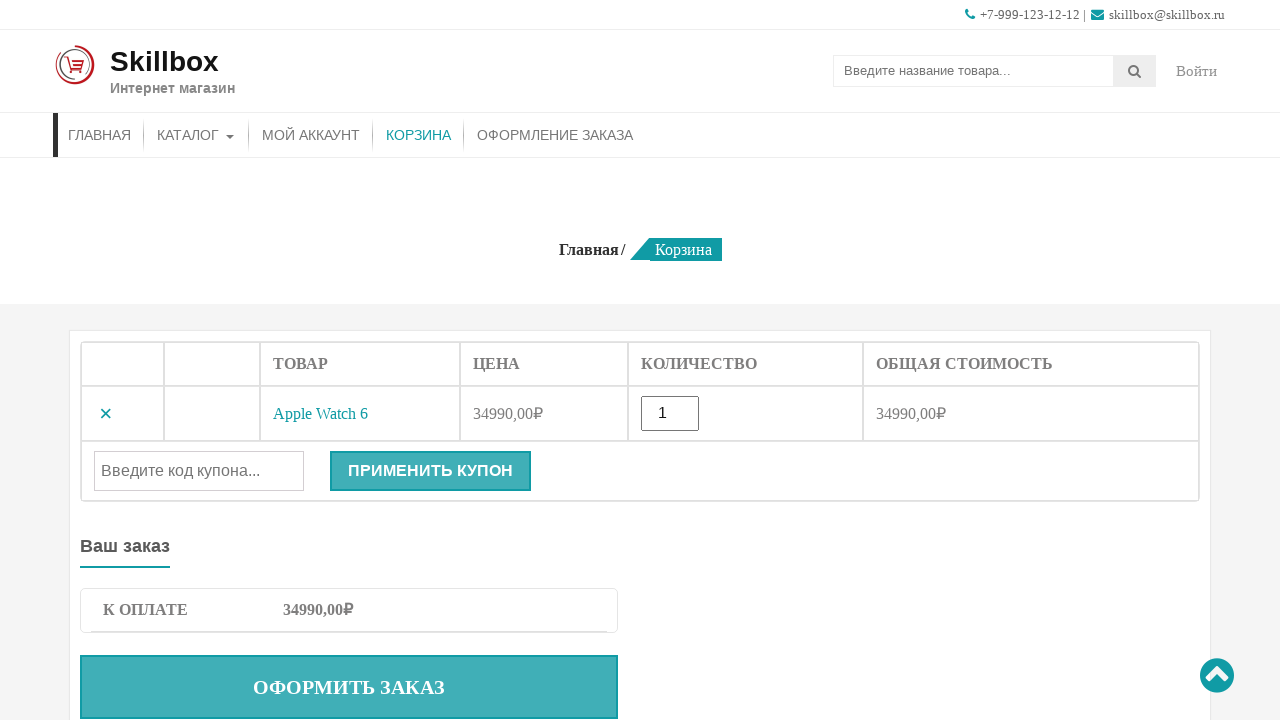

Cart page loaded successfully
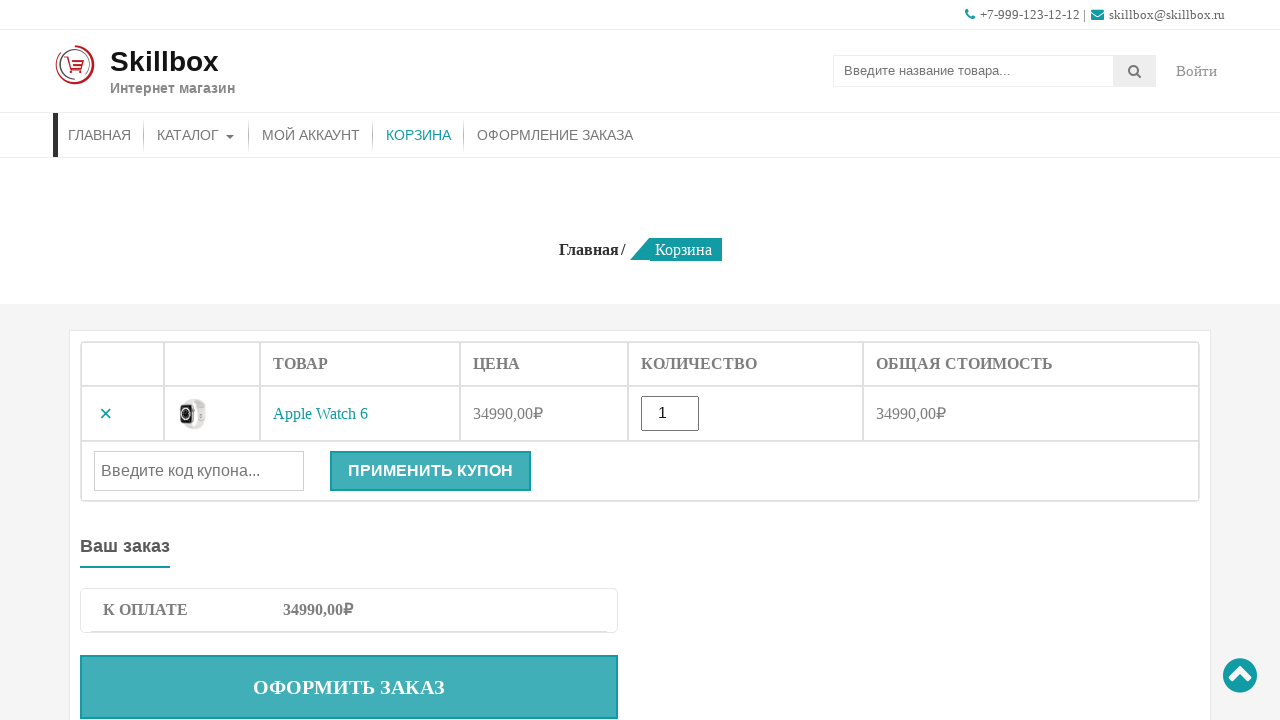

Hovered over quantity input field at (670, 414) on input[type='number']
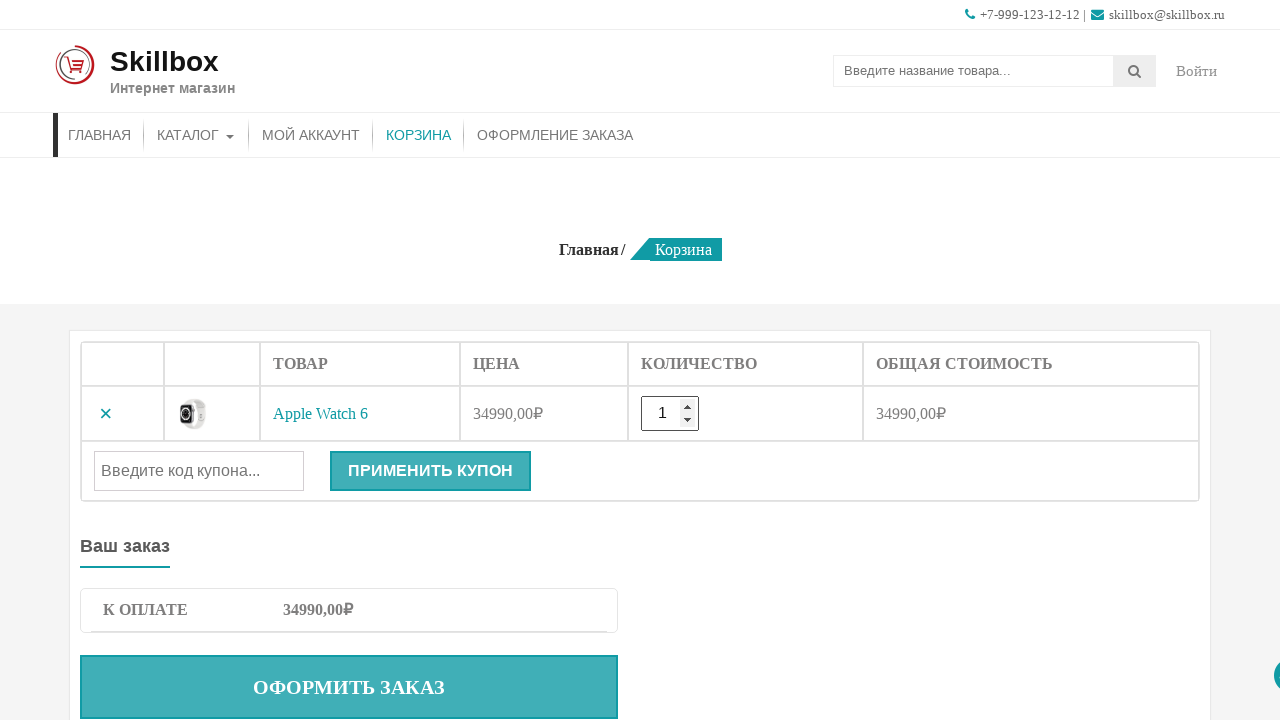

Cleared the quantity field on input[type='number']
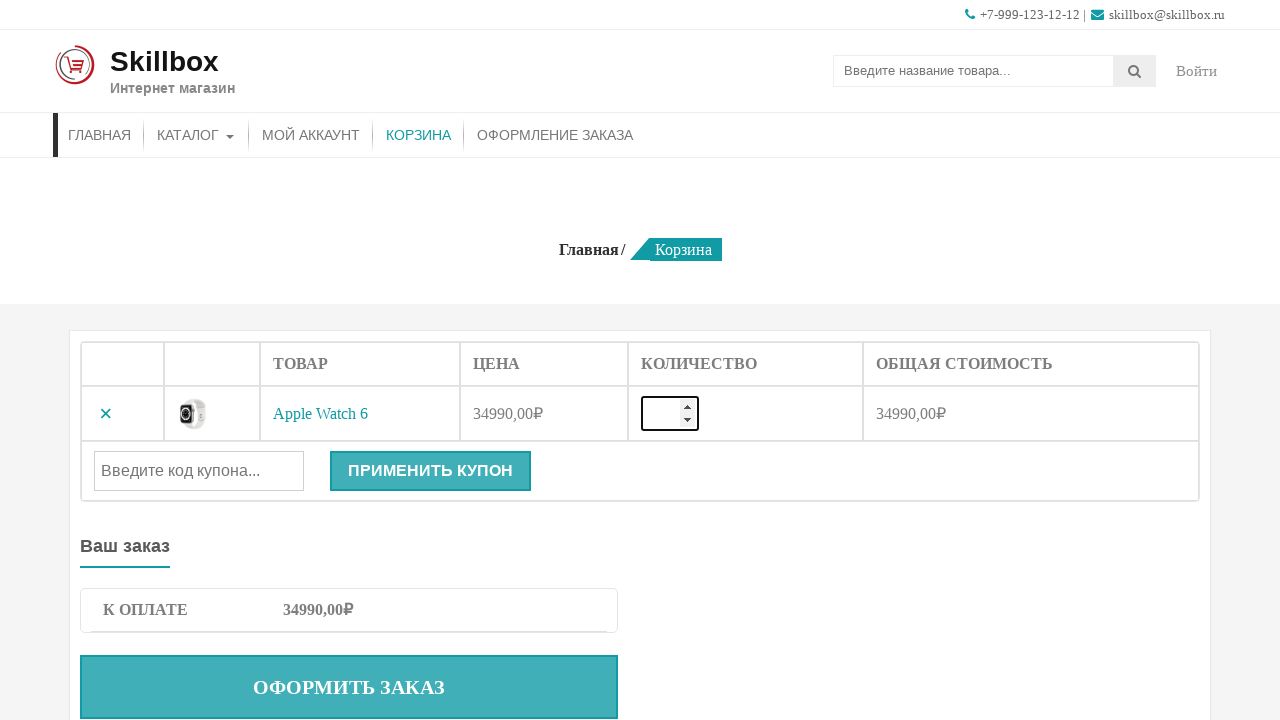

Entered new quantity value of 5 on input[type='number']
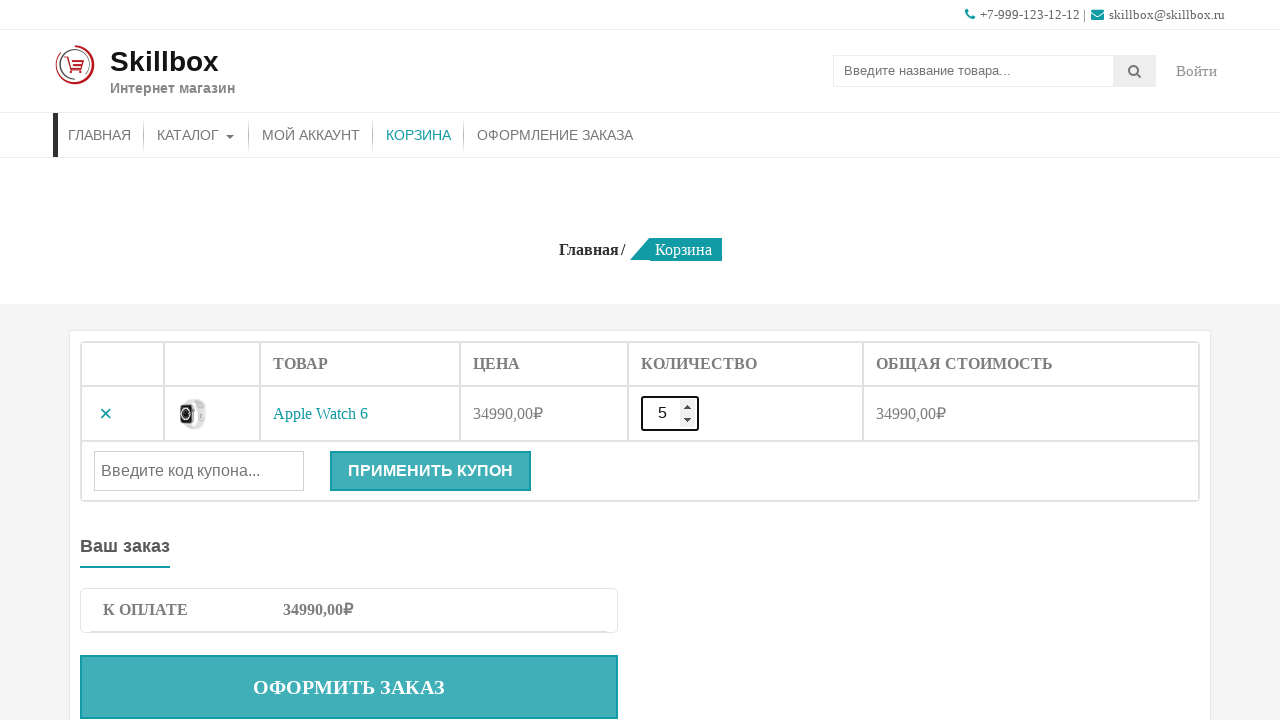

Pressed Enter to update cart with new quantity on input[type='number']
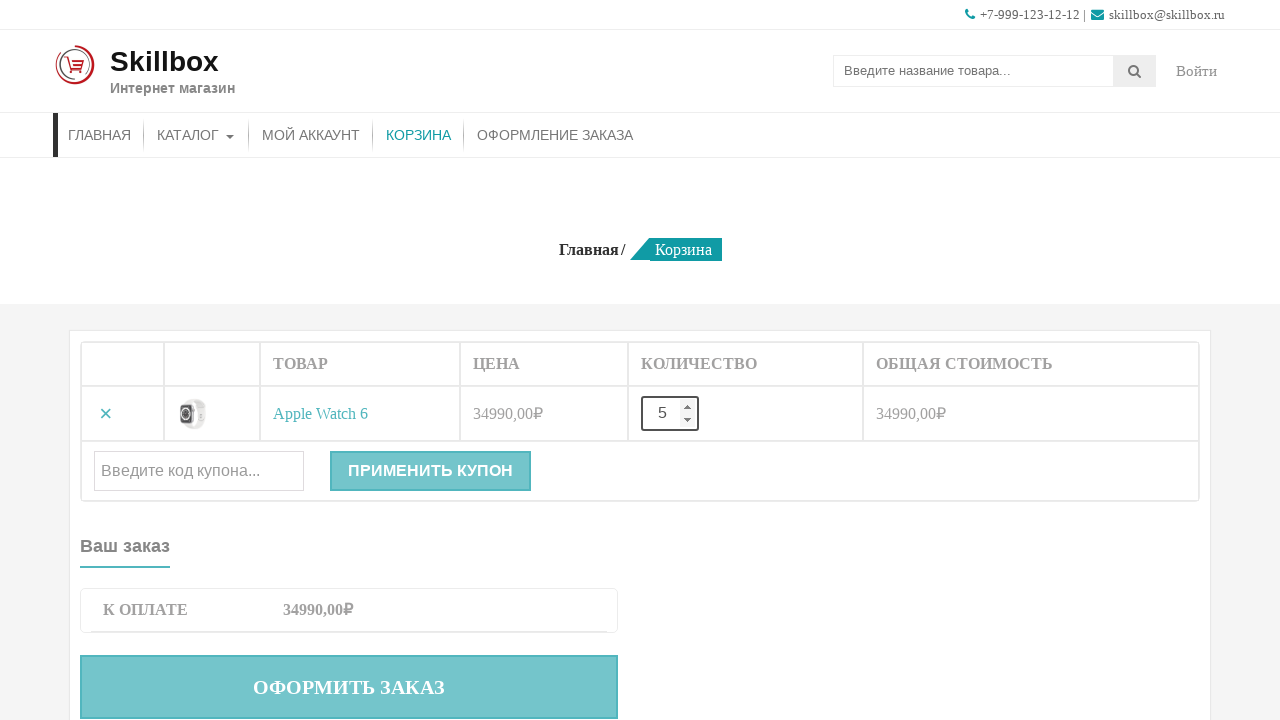

Cart loading overlay disappeared, update completed
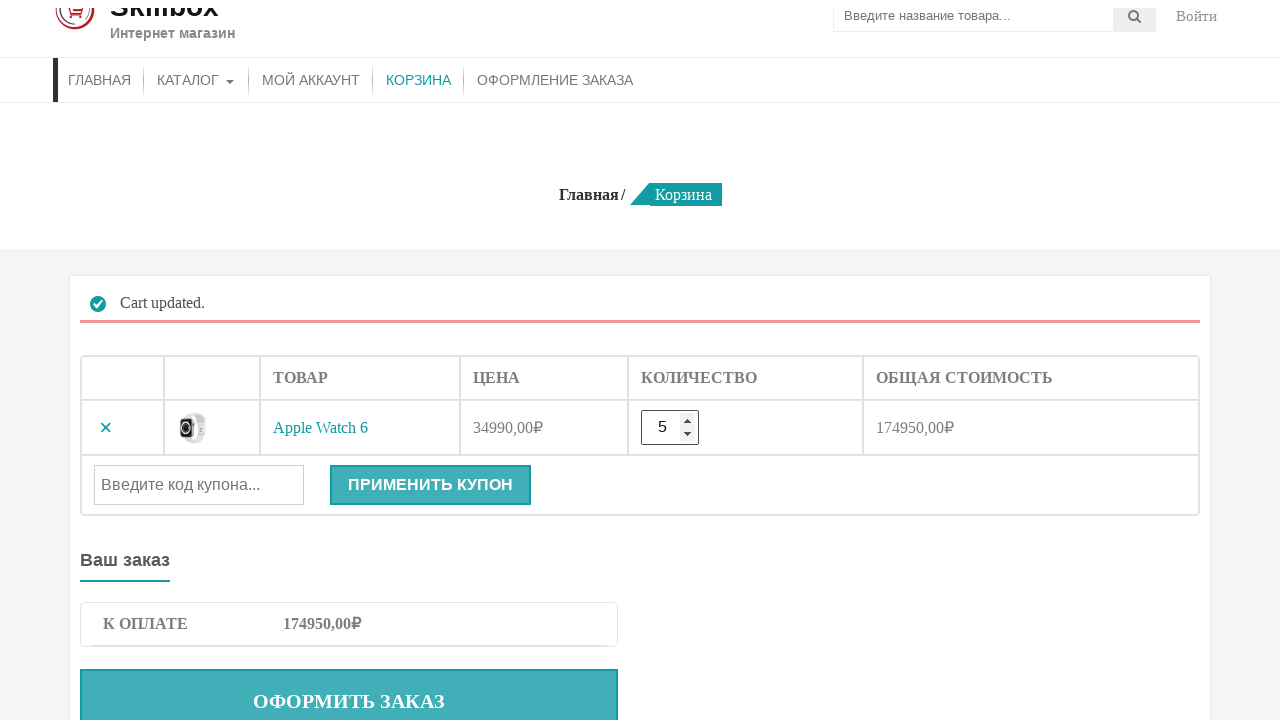

Verified updated total of 174950,00 is displayed
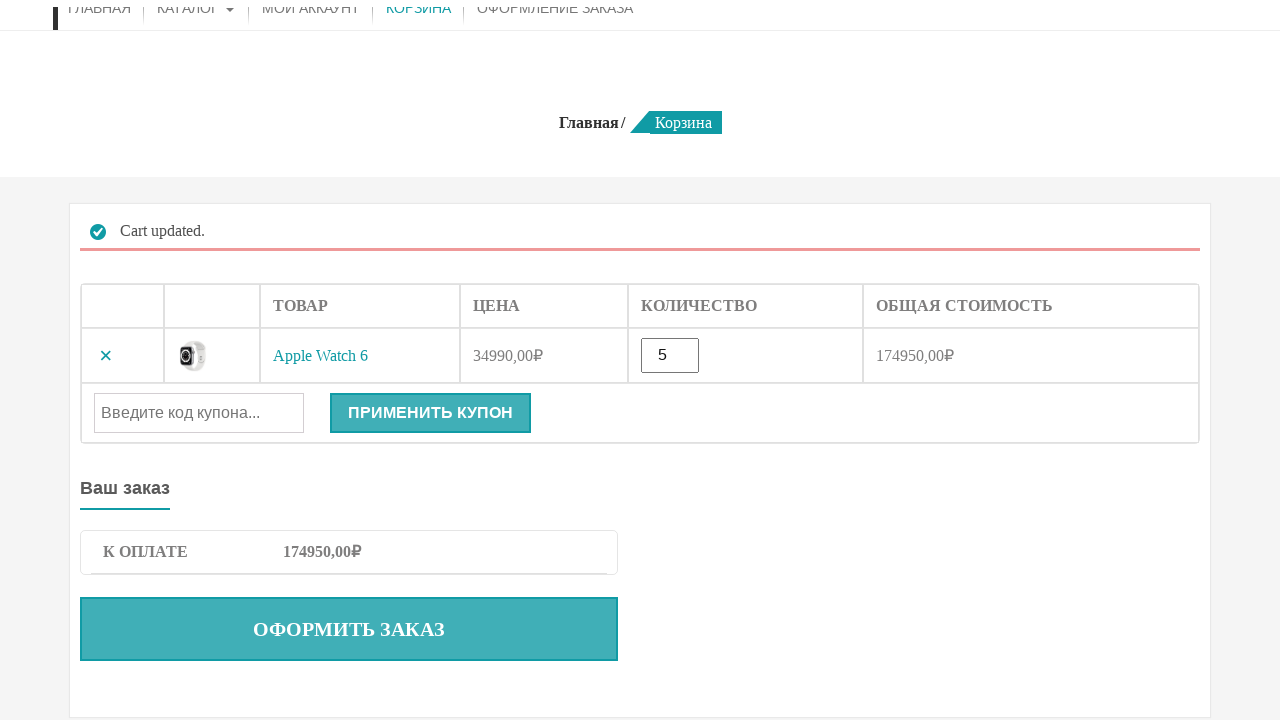

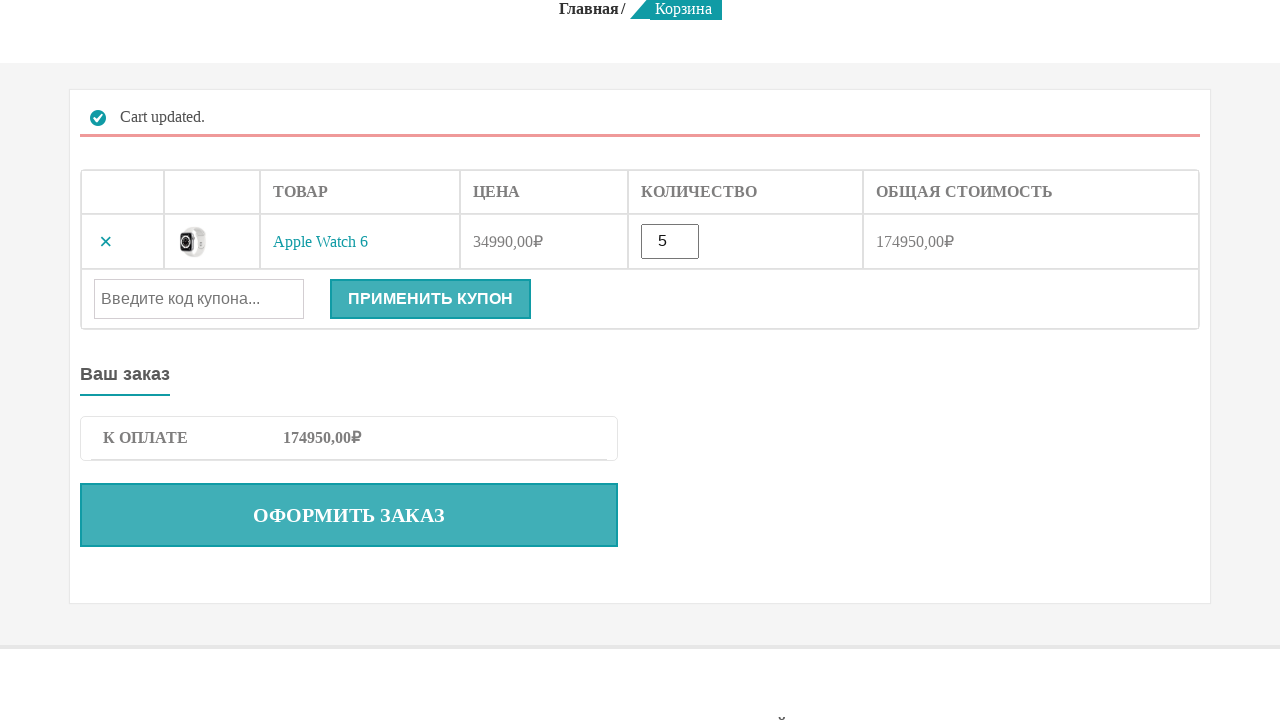